Verifies that the company branding logo is displayed on the login page

Starting URL: https://opensource-demo.orangehrmlive.com/web/index.php/auth/login

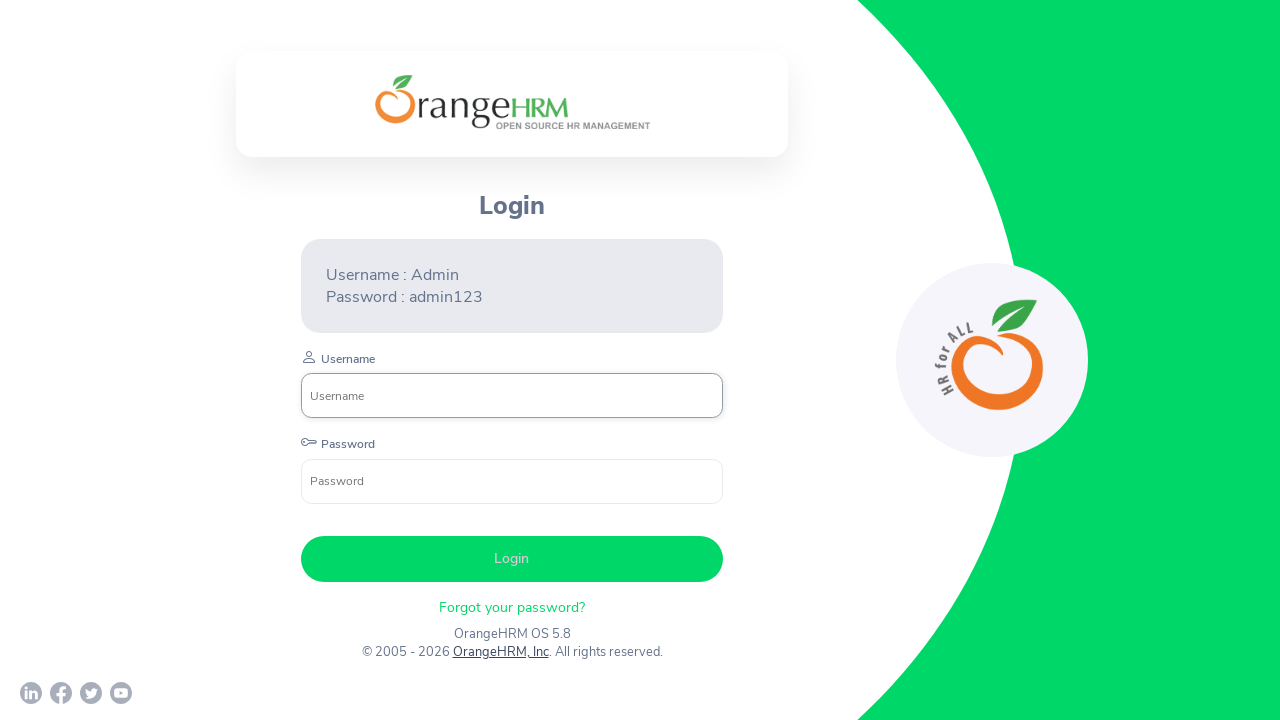

Located company branding logo element
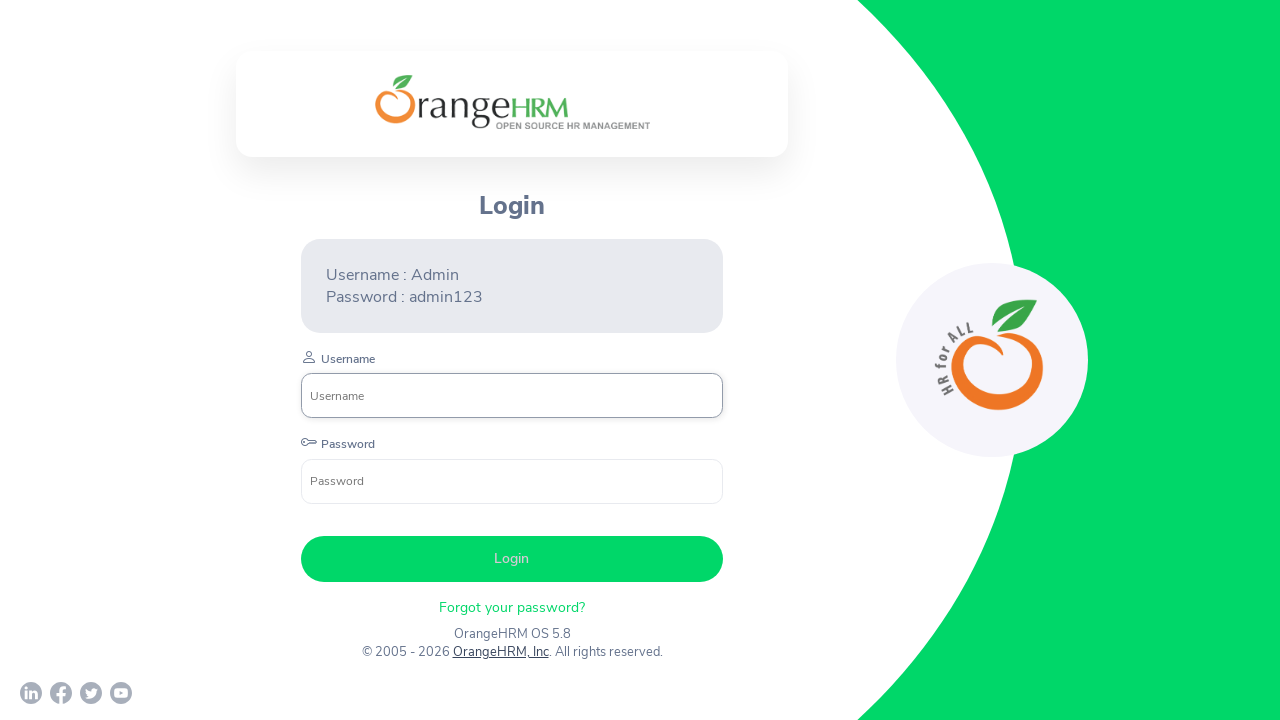

Checked if company branding logo is visible
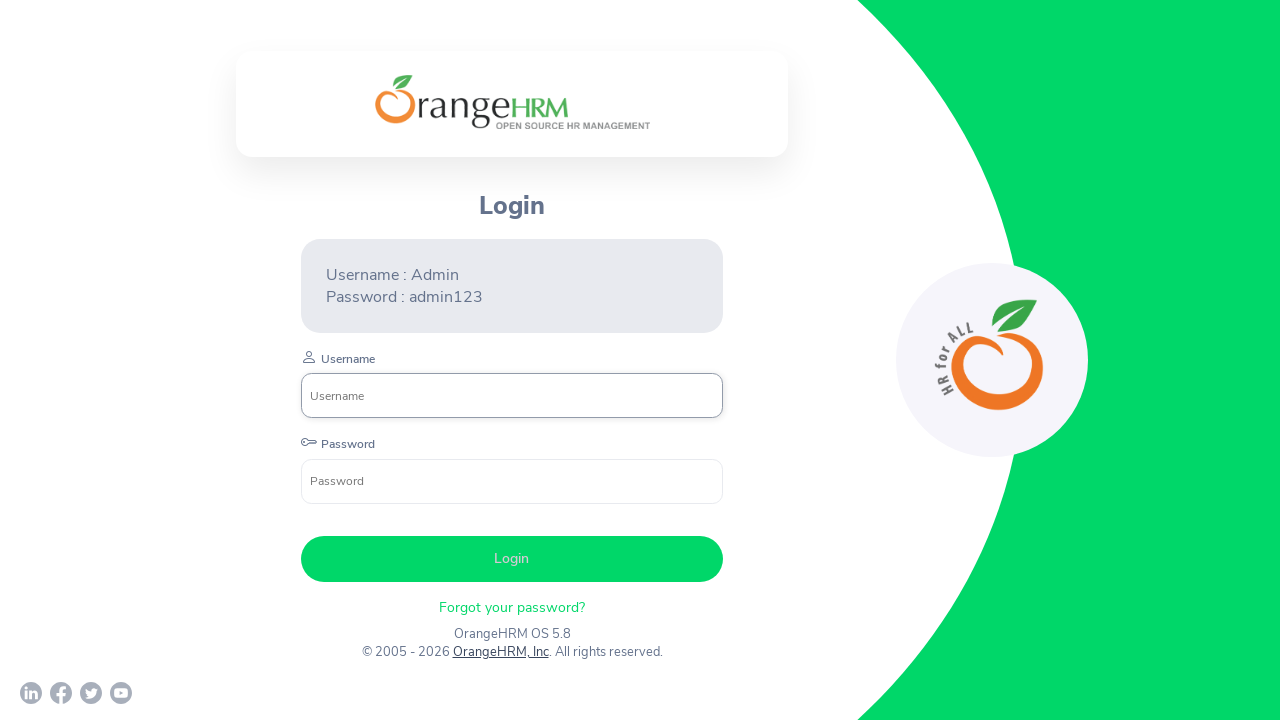

Printed logo visibility status
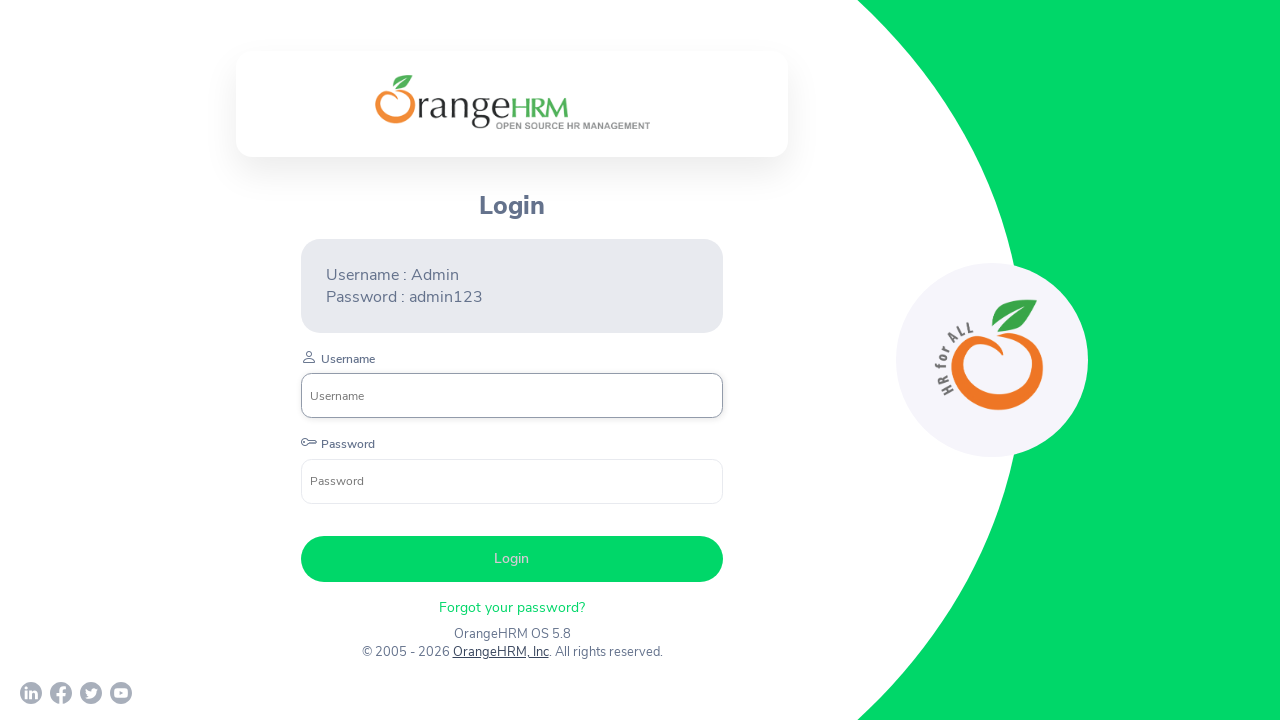

Printed test name 'A'
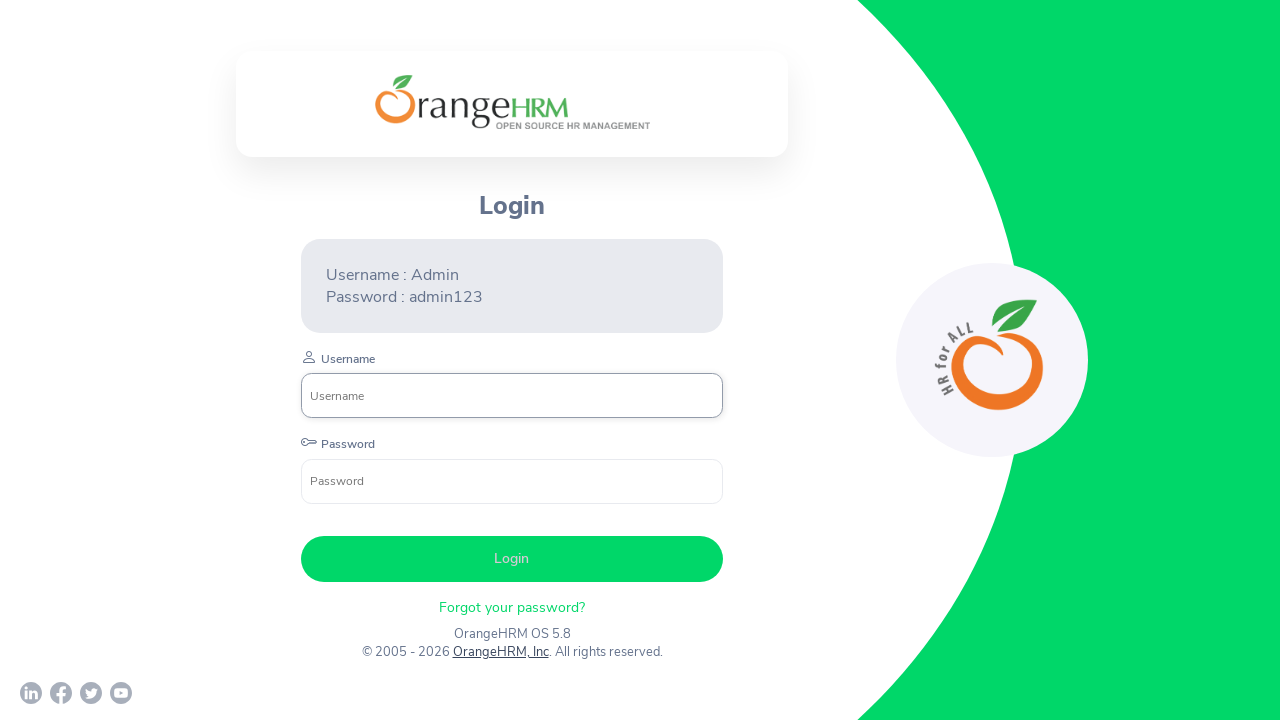

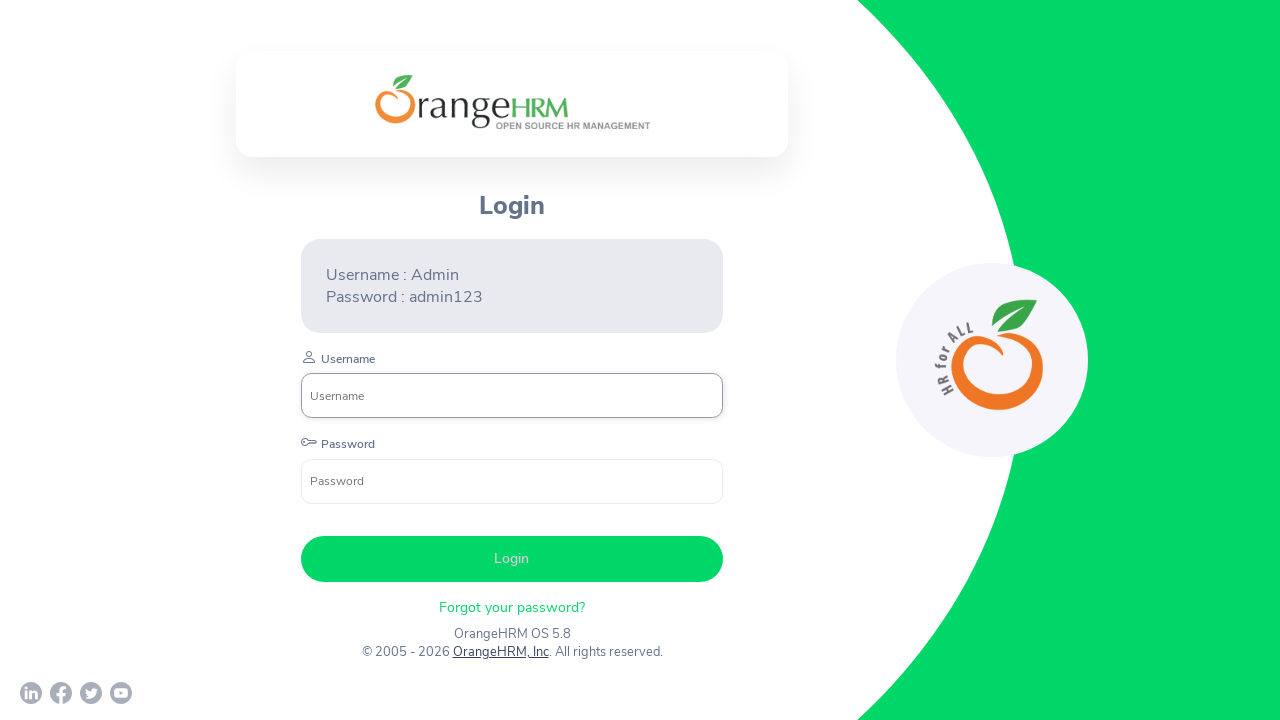